Tests menu bar navigation by clicking through all menu links sequentially

Starting URL: https://atid.store/product-category/accessories/

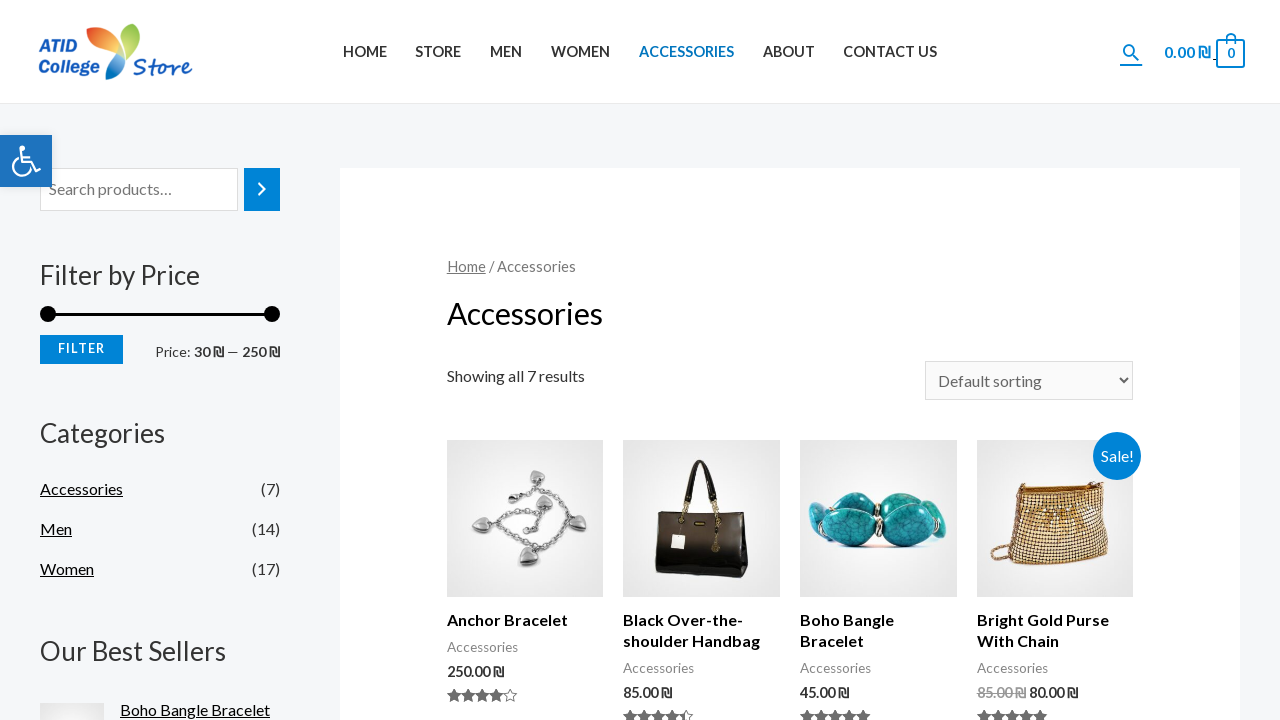

Located all menu links in navigation bar
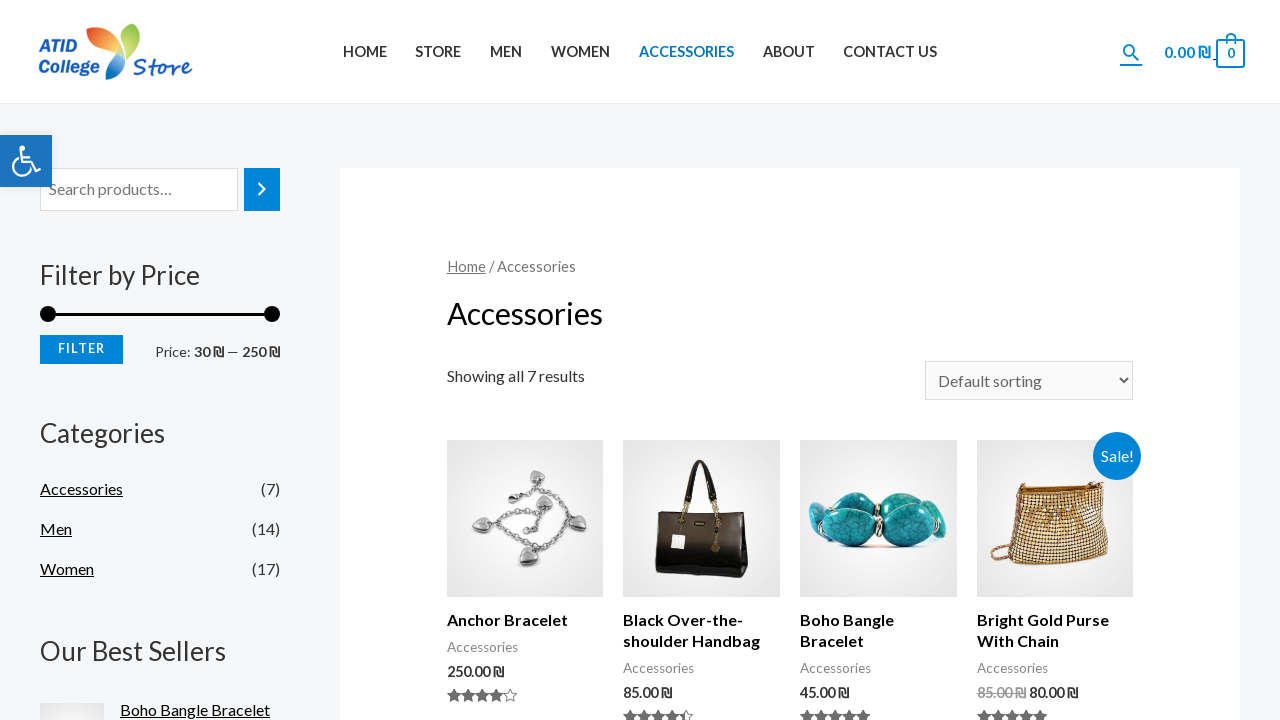

Clicked menu link #1 at (365, 52) on .menu-link >> nth=0
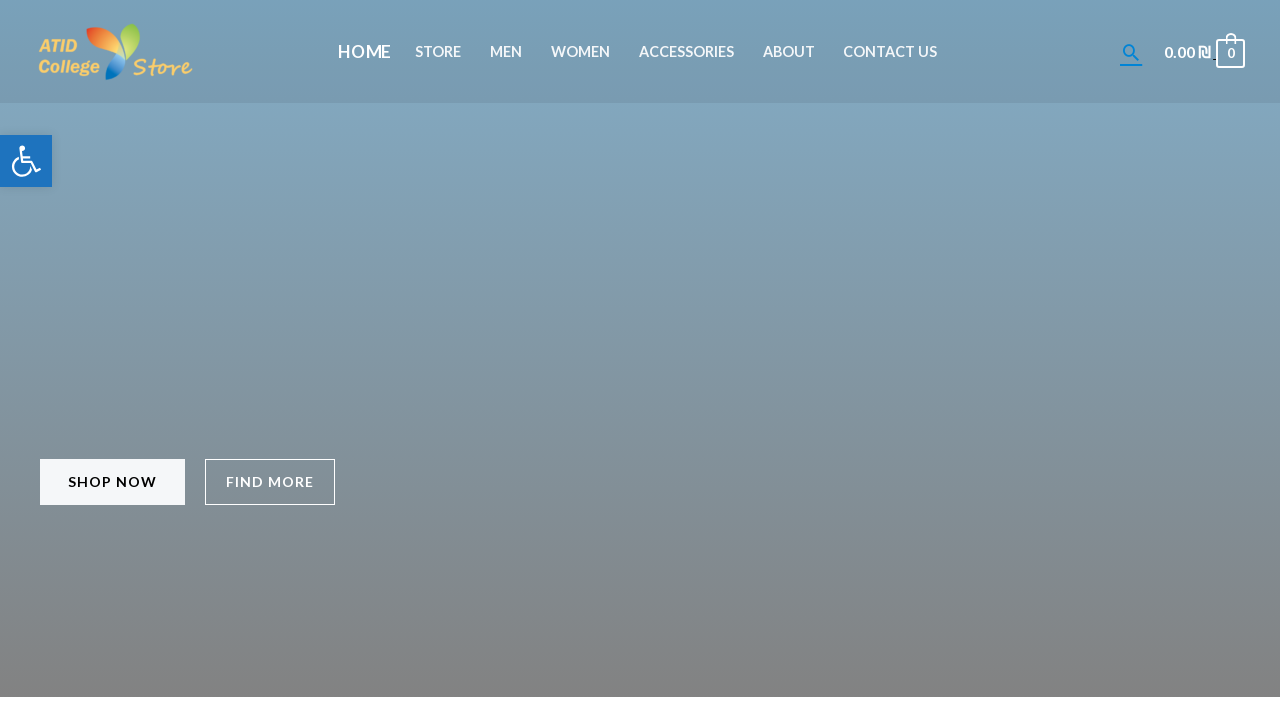

Waited for page to load after clicking menu link #1
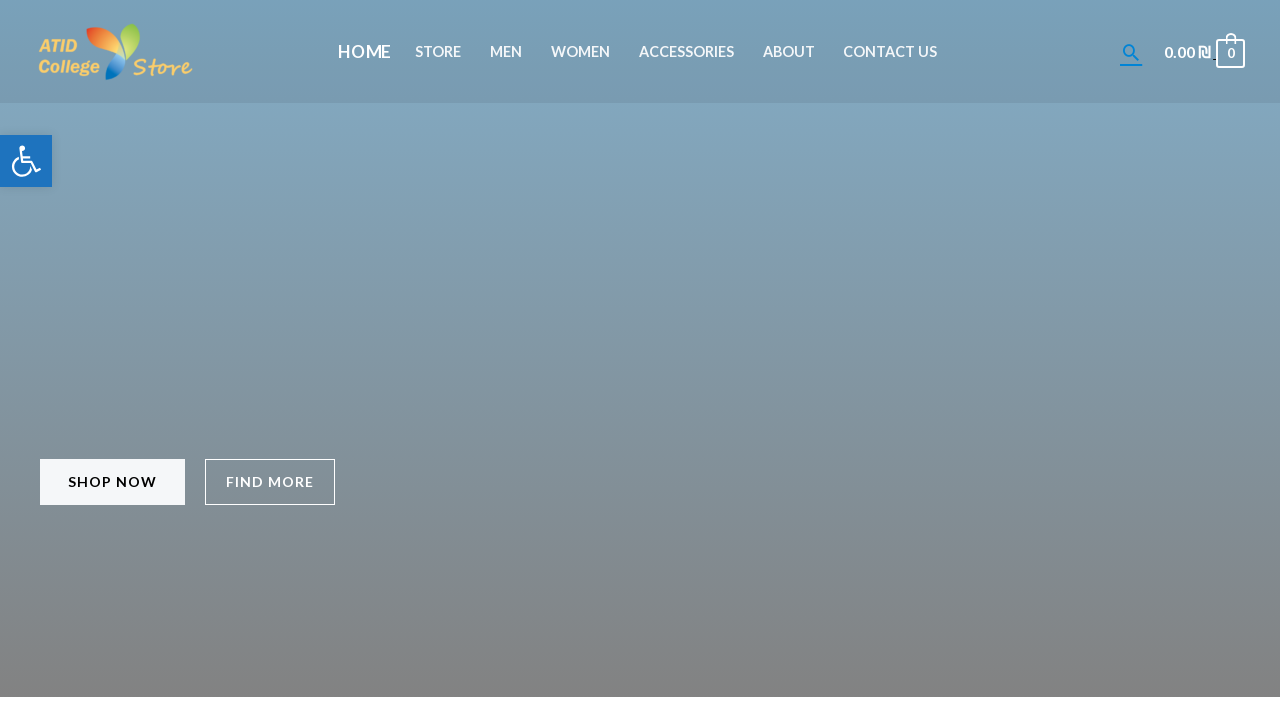

Navigated back to accessories category page
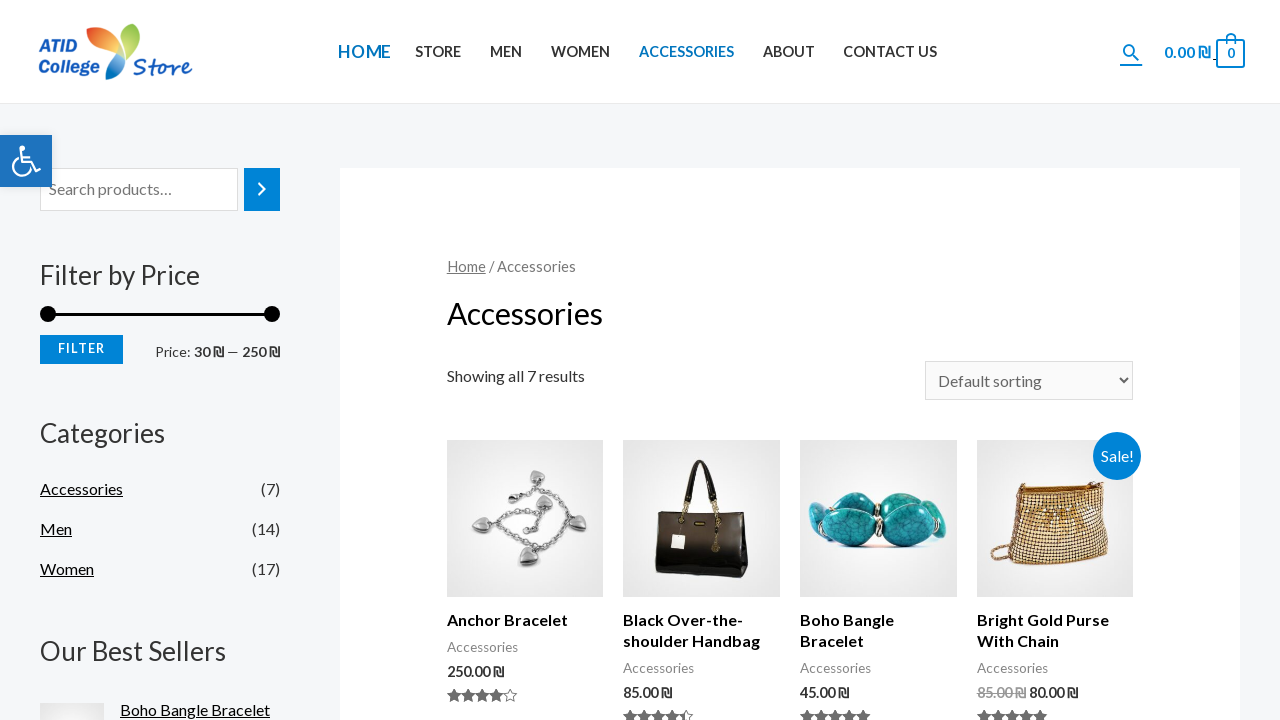

Clicked menu link #2 at (438, 52) on .menu-link >> nth=1
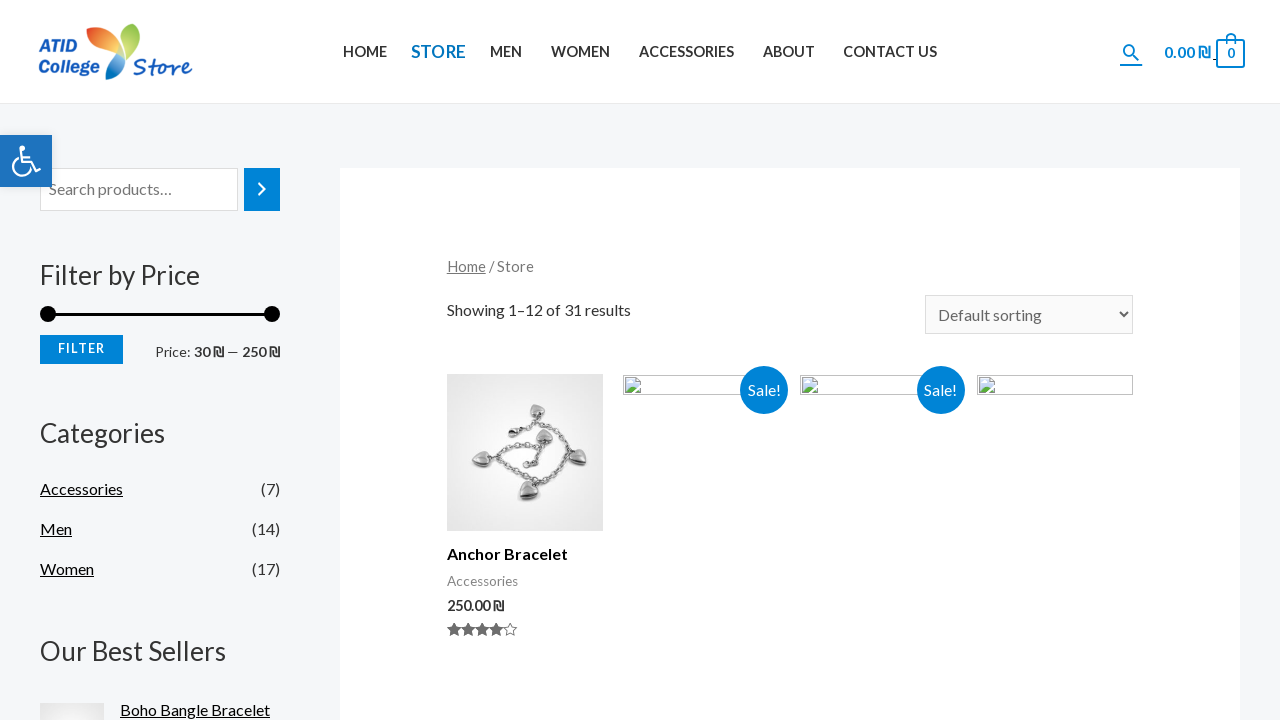

Waited for page to load after clicking menu link #2
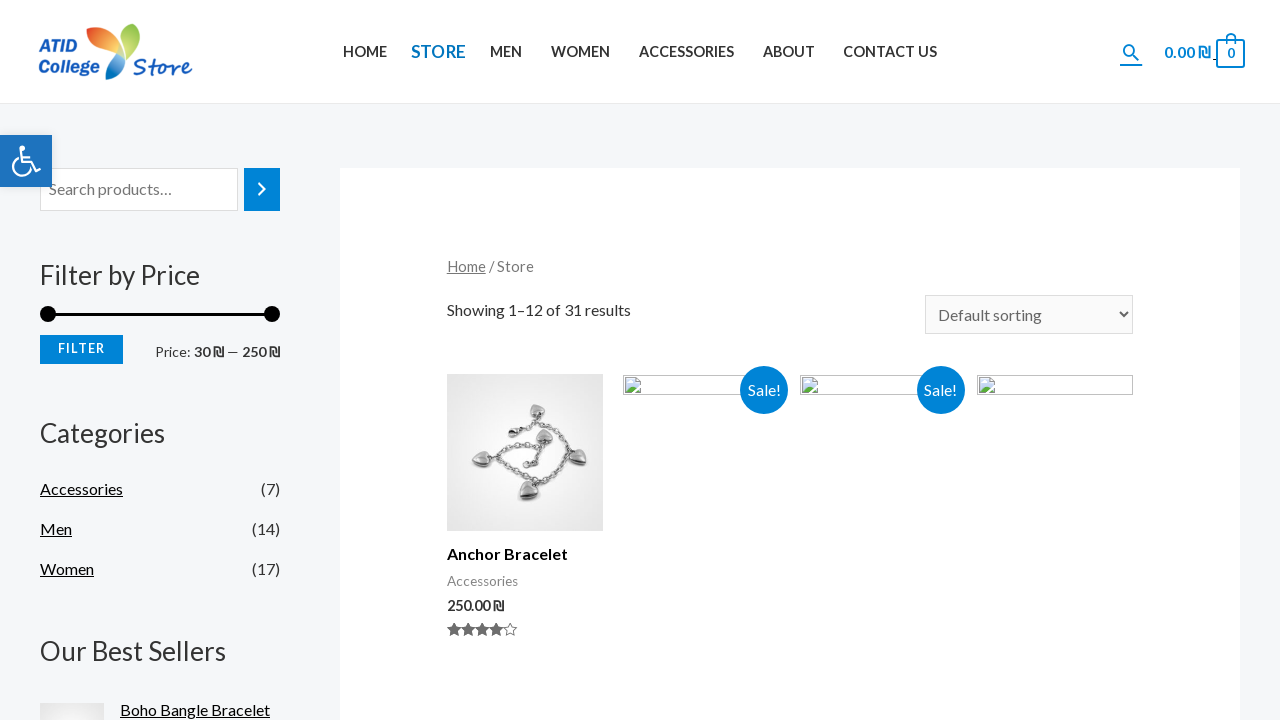

Navigated back to accessories category page
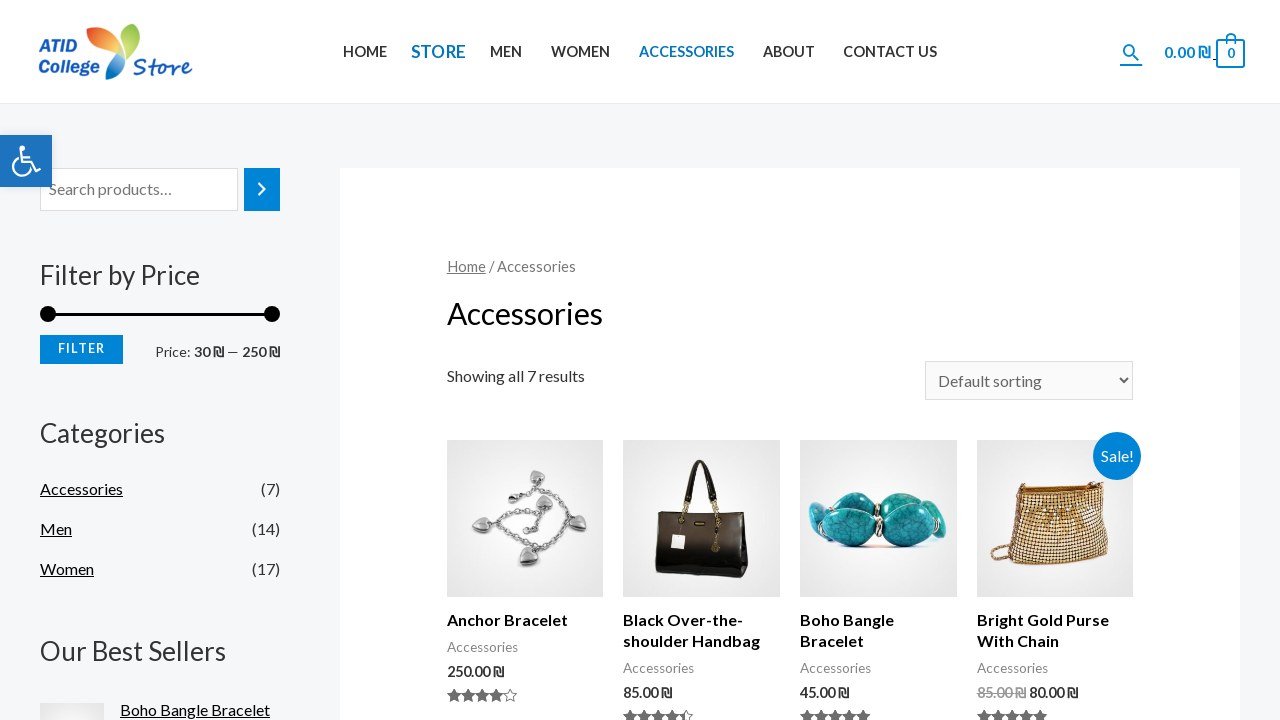

Clicked menu link #3 at (506, 52) on .menu-link >> nth=2
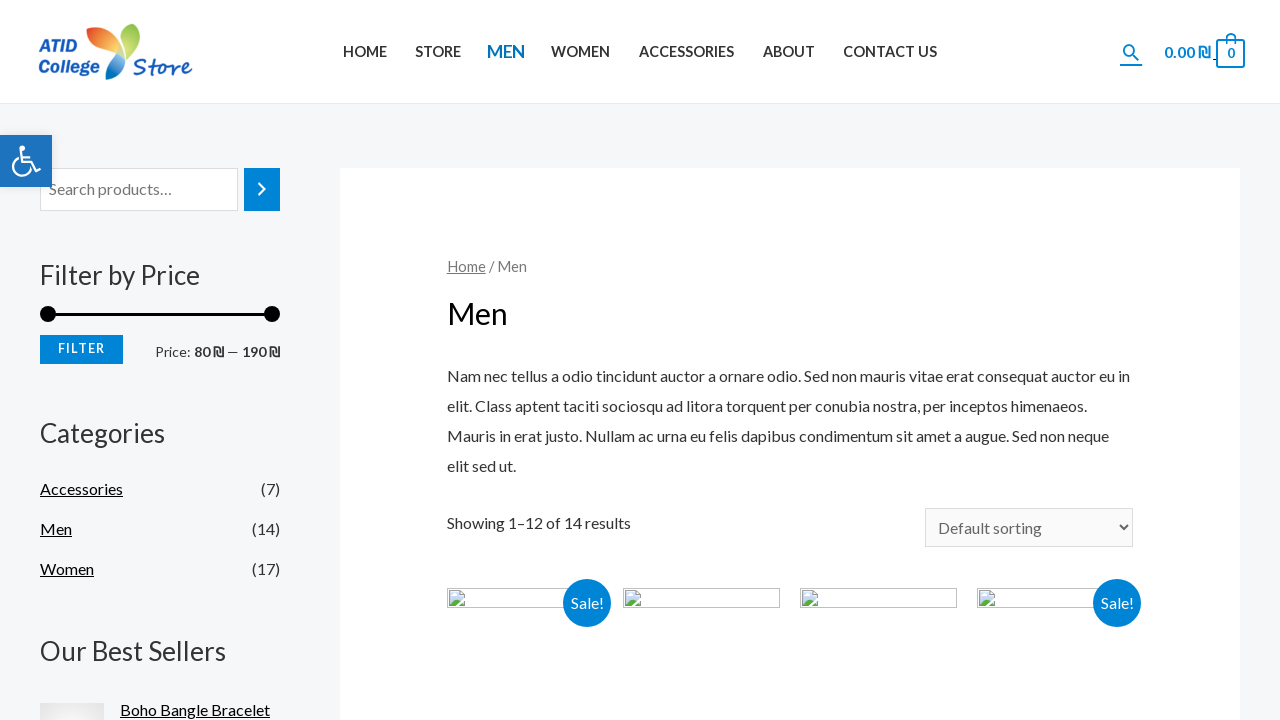

Waited for page to load after clicking menu link #3
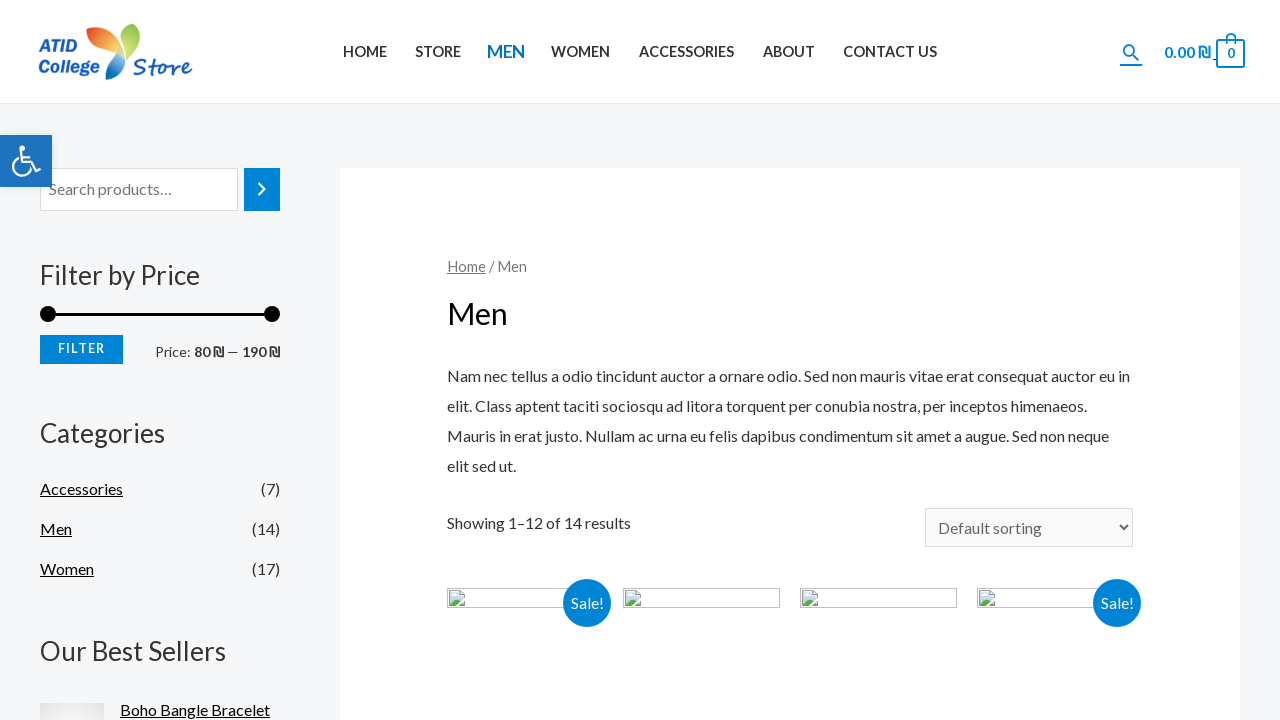

Navigated back to accessories category page
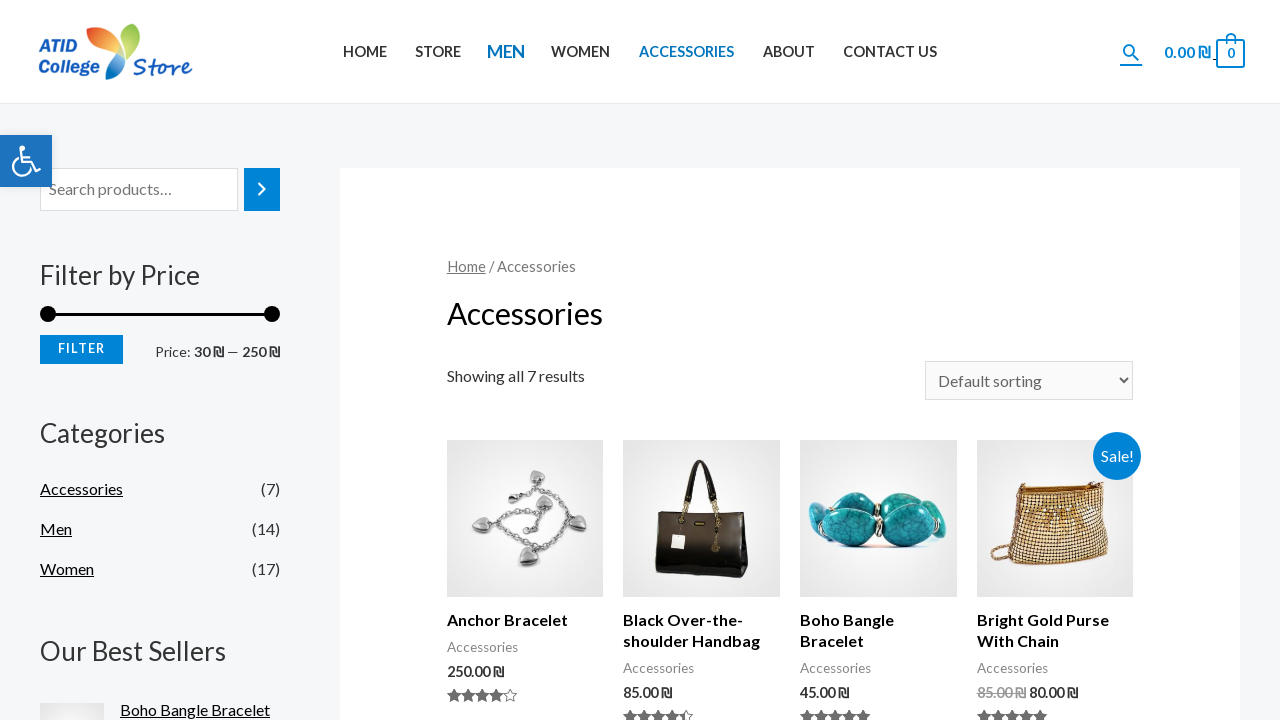

Clicked menu link #4 at (580, 52) on .menu-link >> nth=3
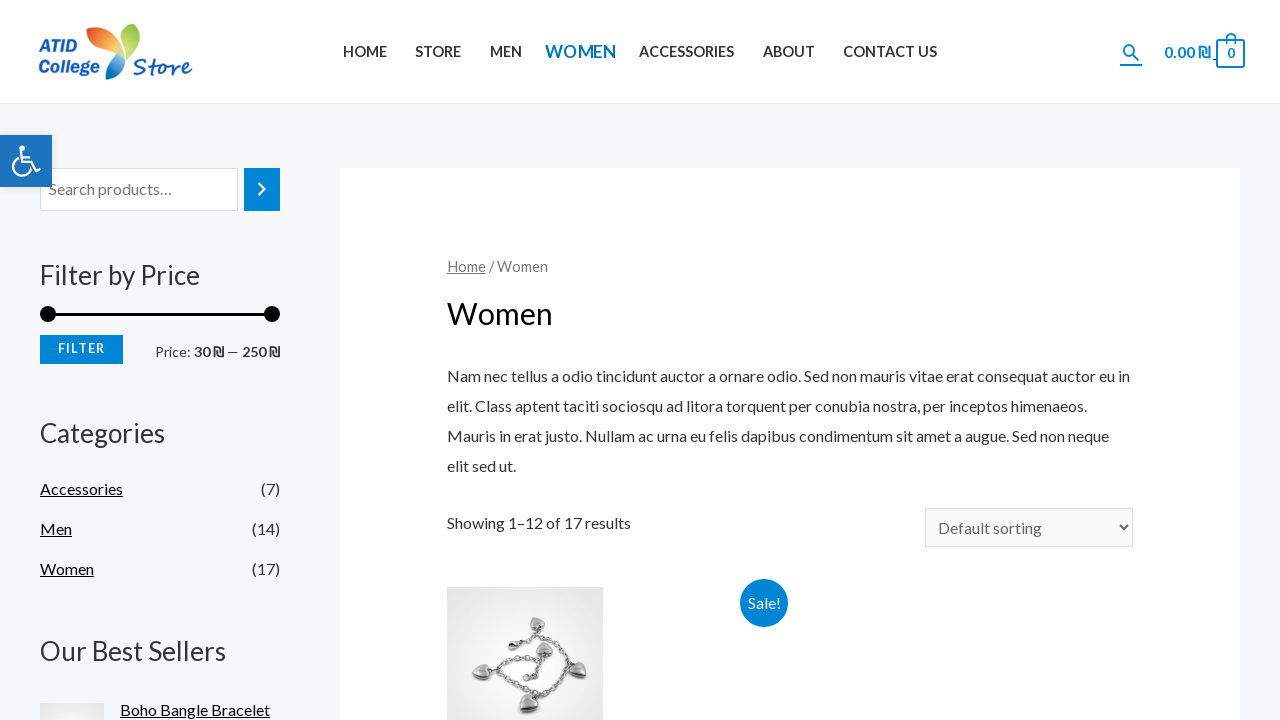

Waited for page to load after clicking menu link #4
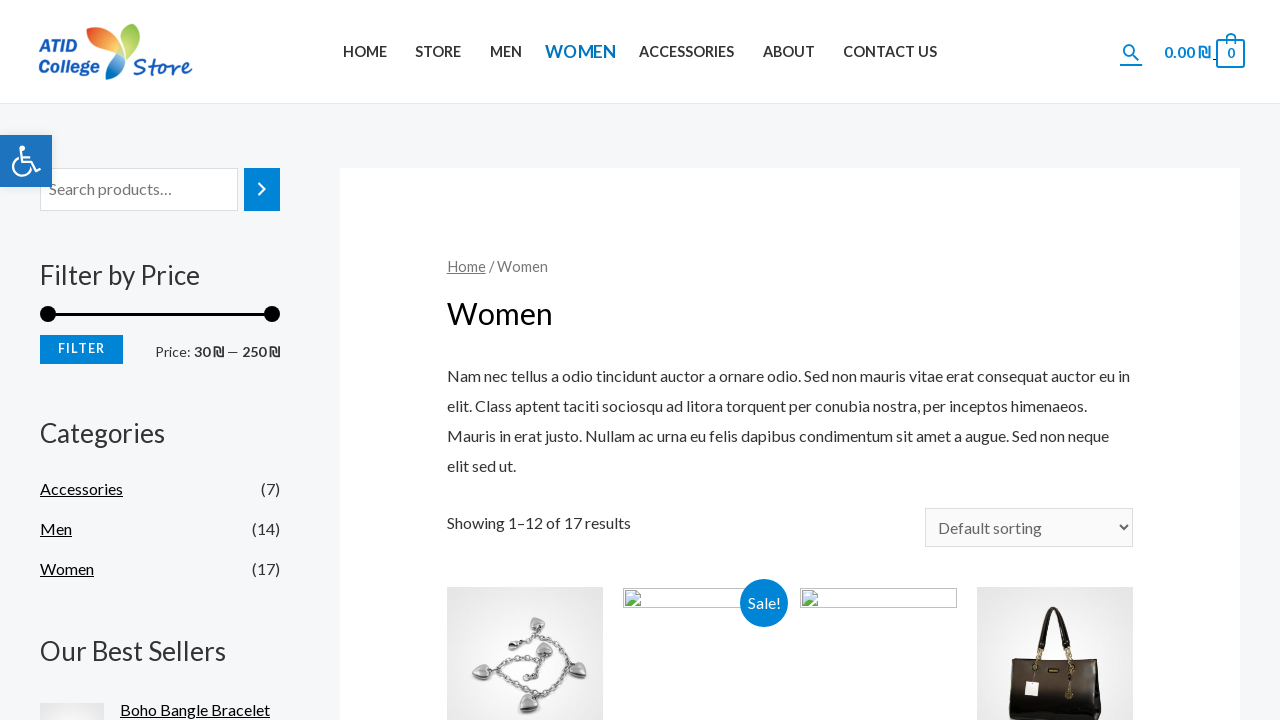

Navigated back to accessories category page
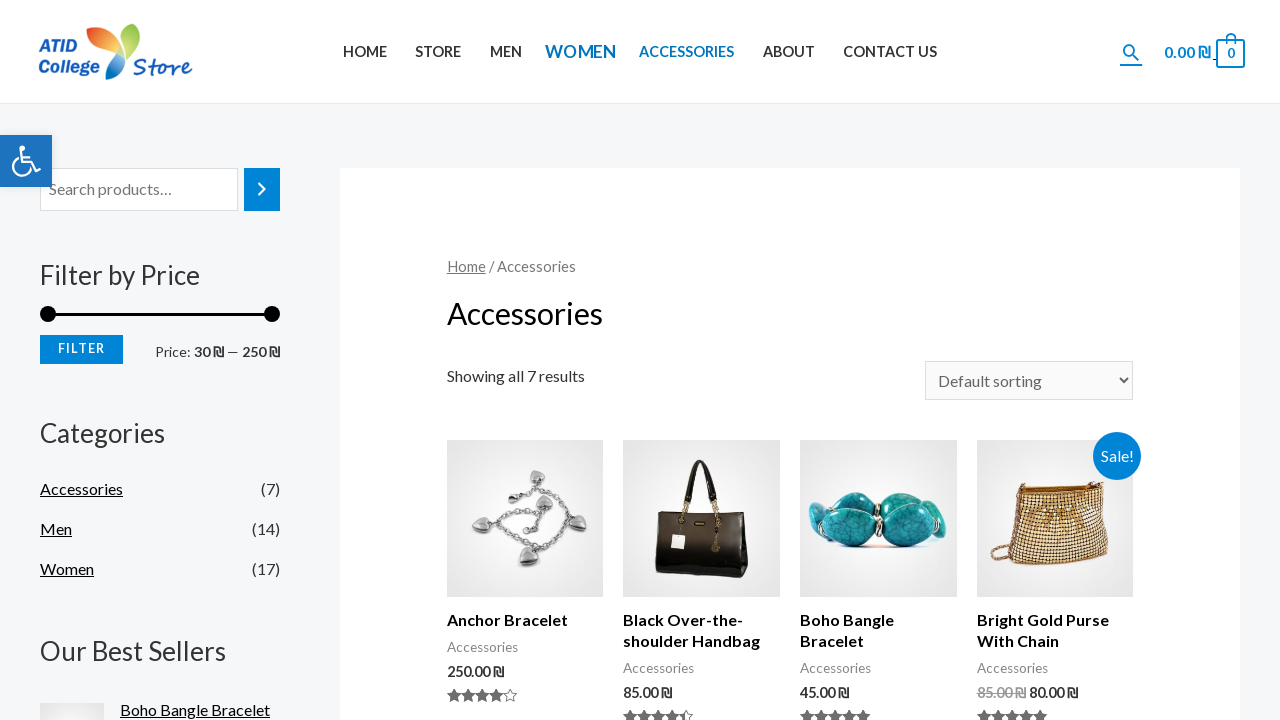

Clicked menu link #5 at (686, 52) on .menu-link >> nth=4
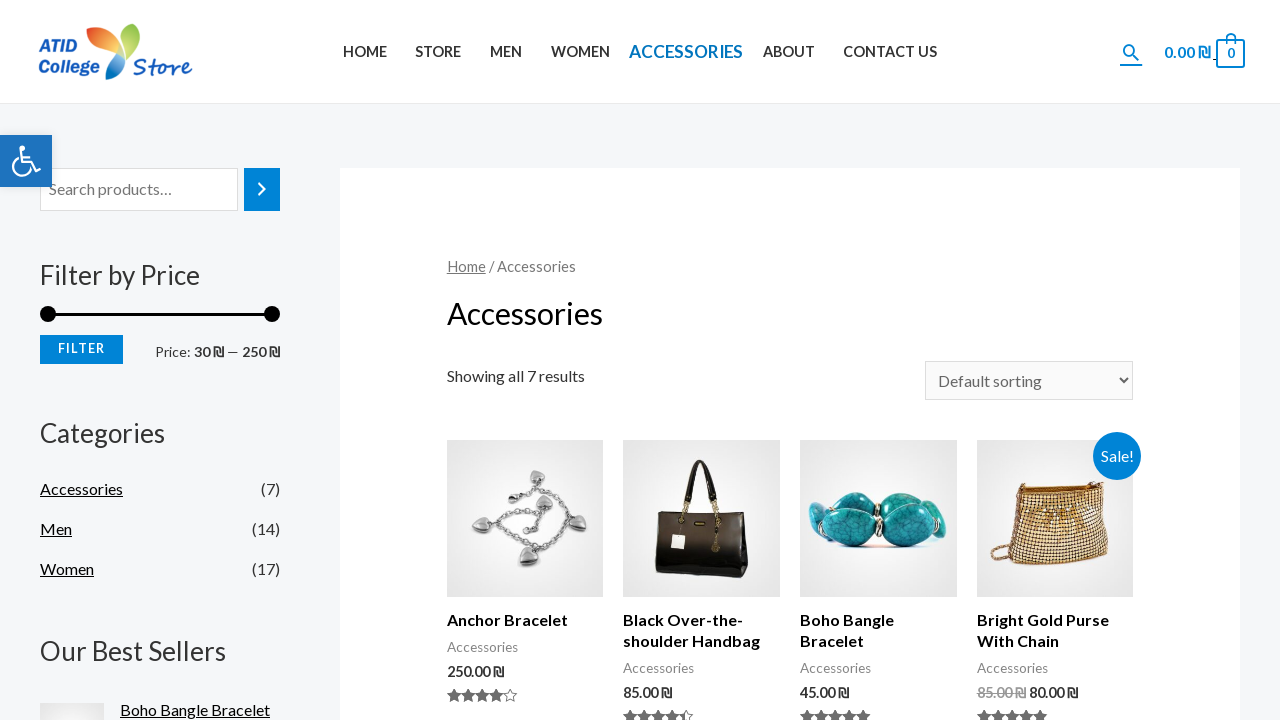

Waited for page to load after clicking menu link #5
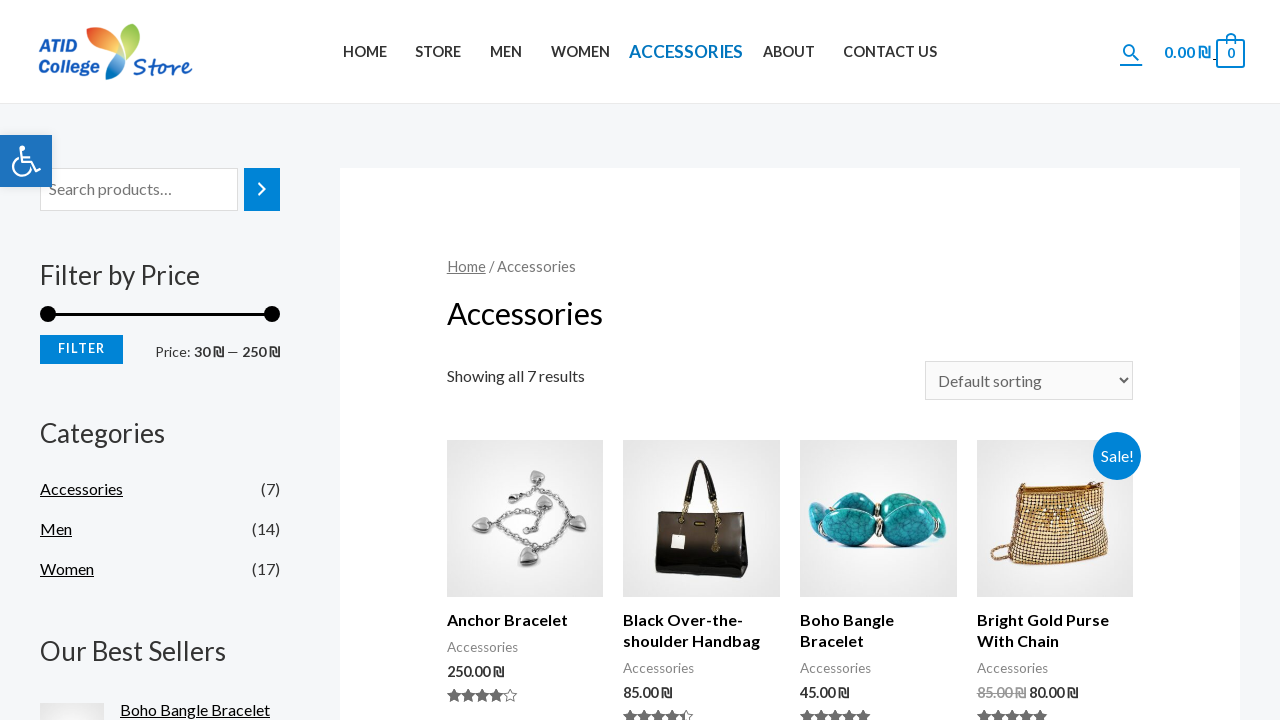

Navigated back to accessories category page
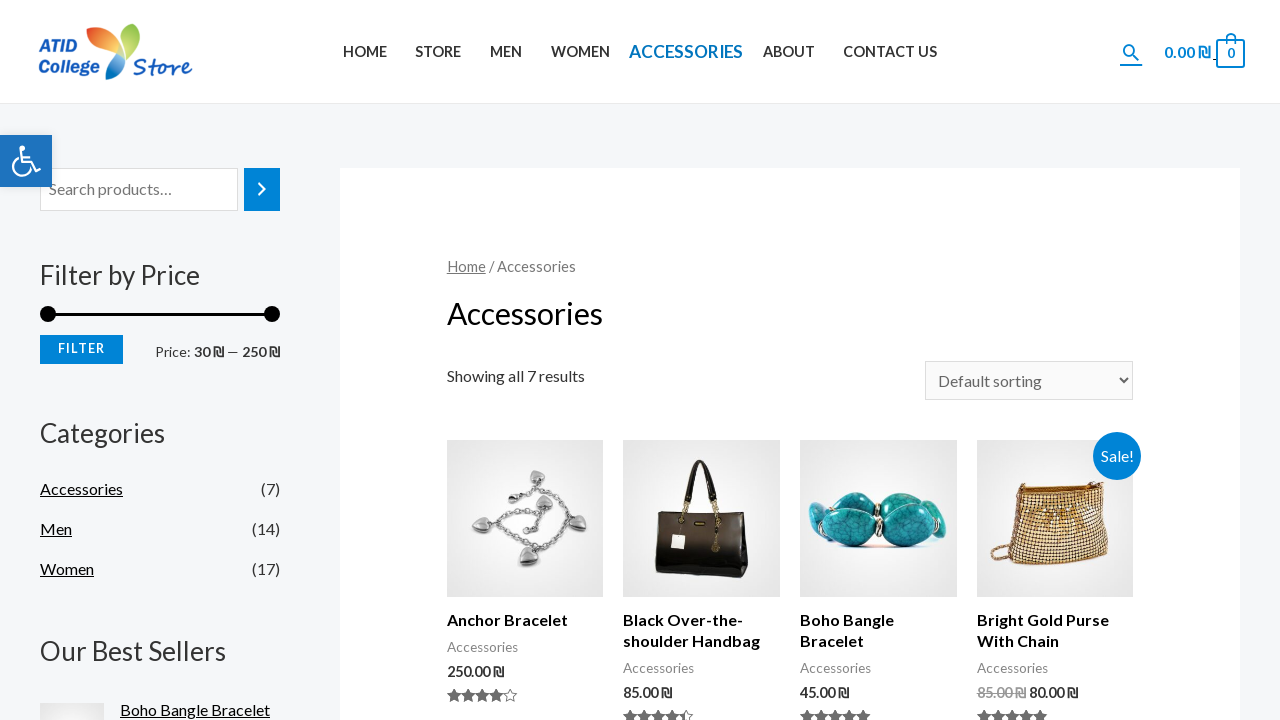

Clicked menu link #6 at (789, 52) on .menu-link >> nth=5
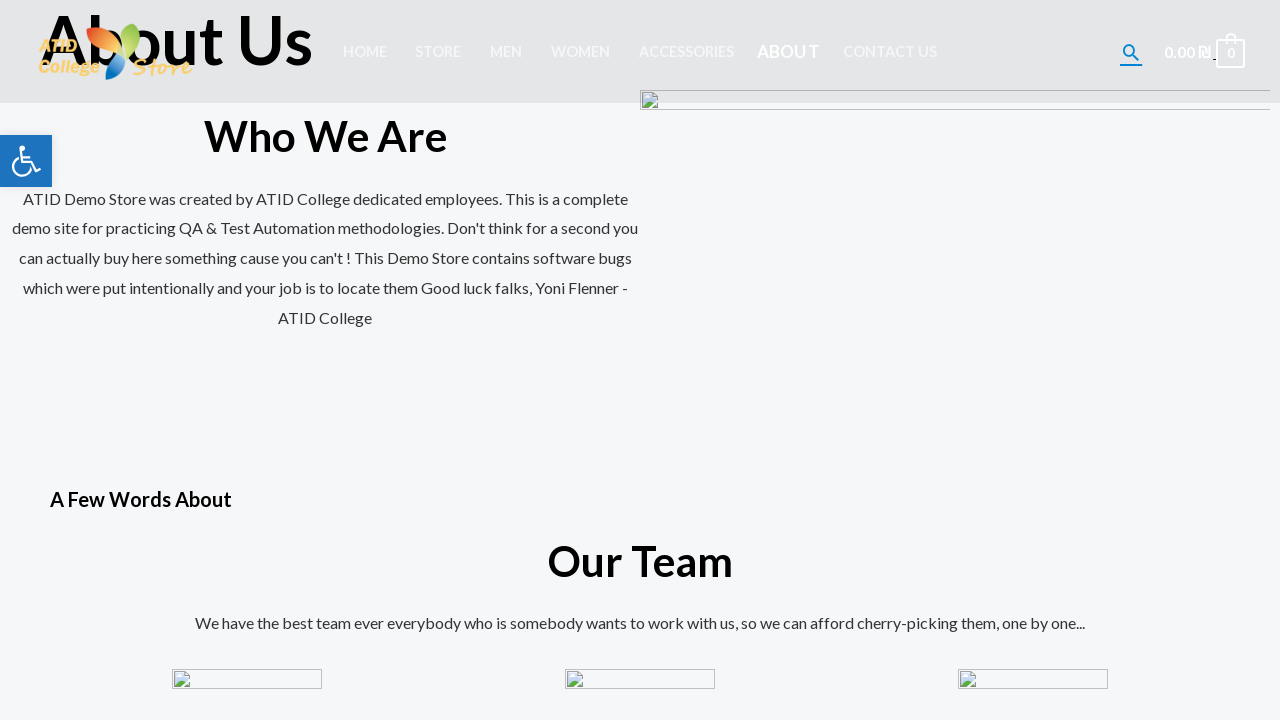

Waited for page to load after clicking menu link #6
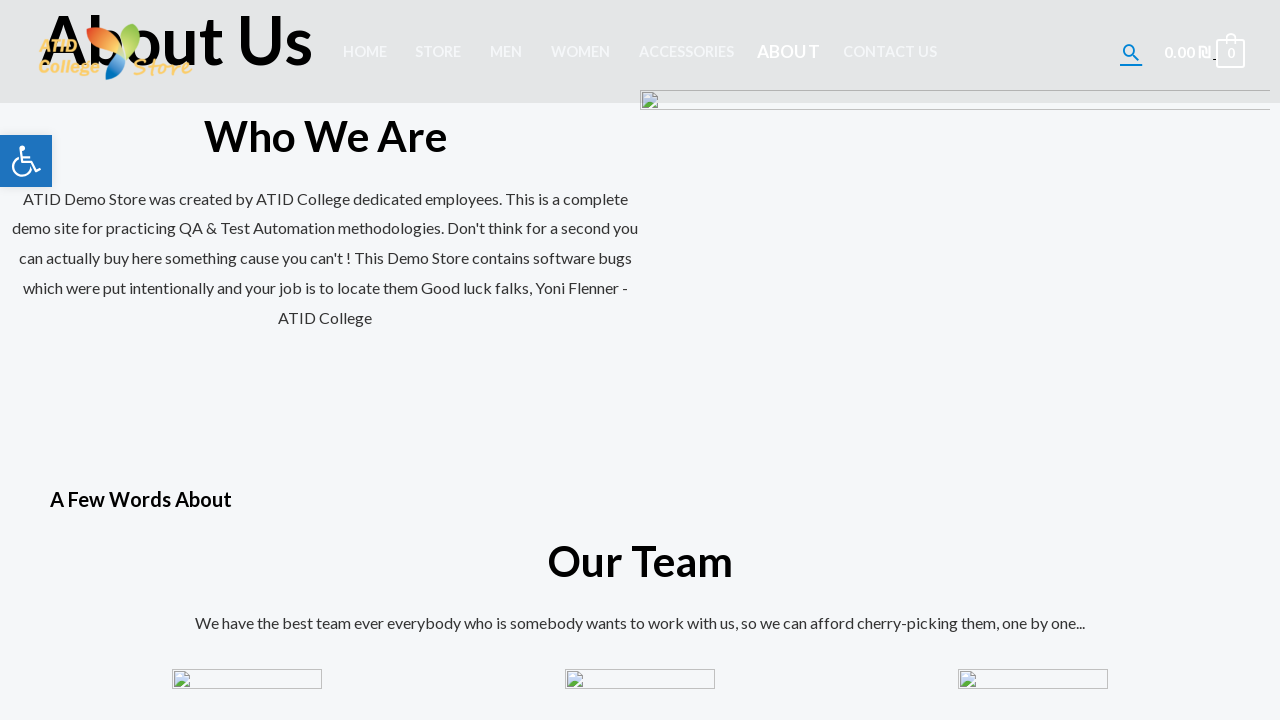

Navigated back to accessories category page
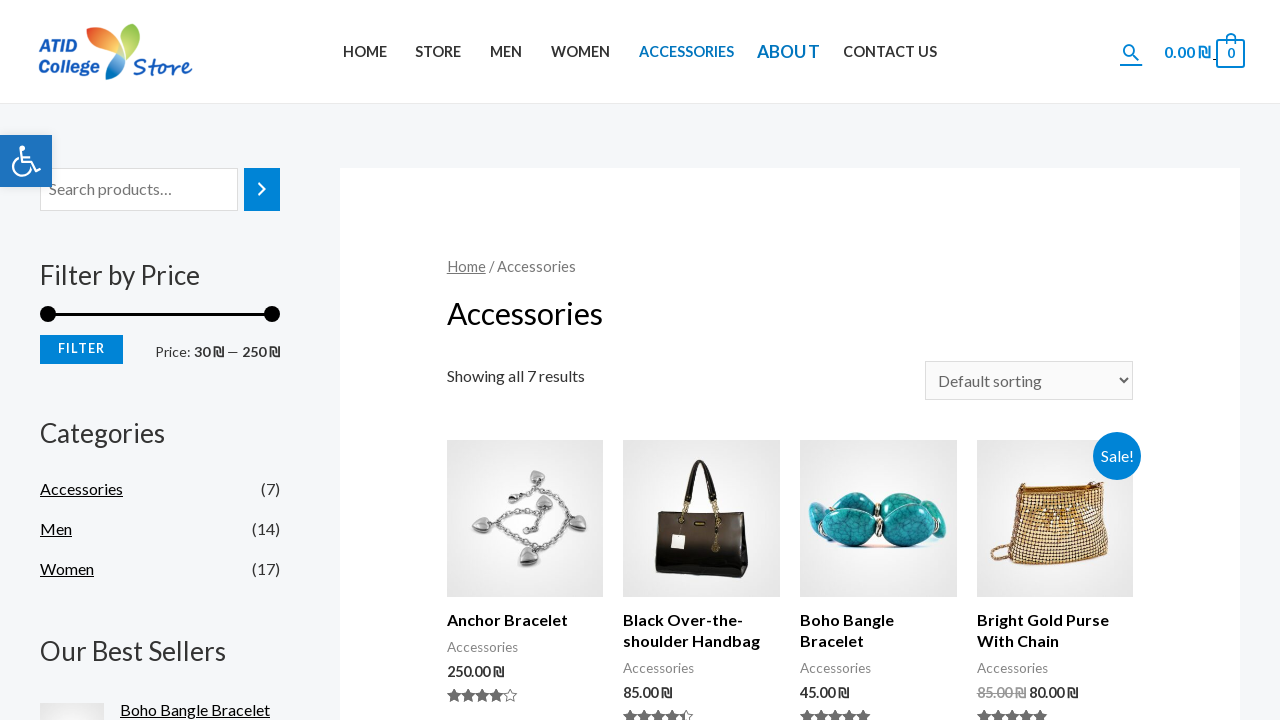

Clicked menu link #7 at (890, 52) on .menu-link >> nth=6
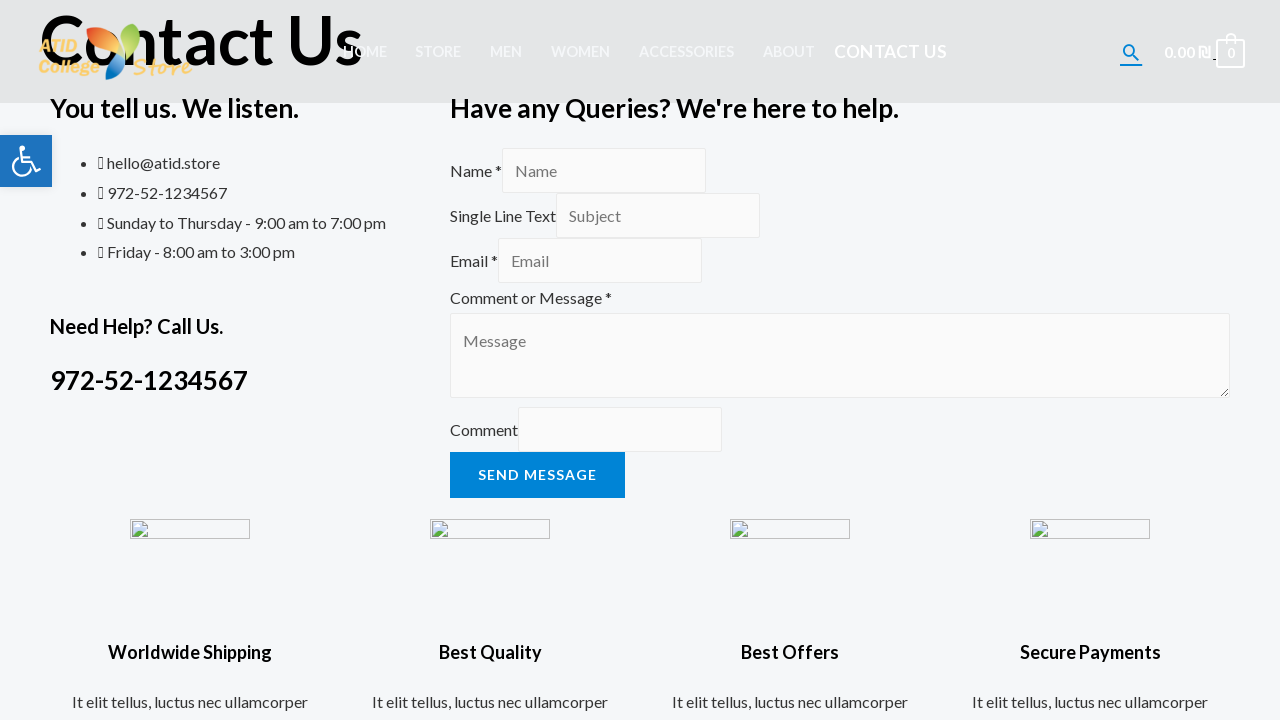

Waited for page to load after clicking menu link #7
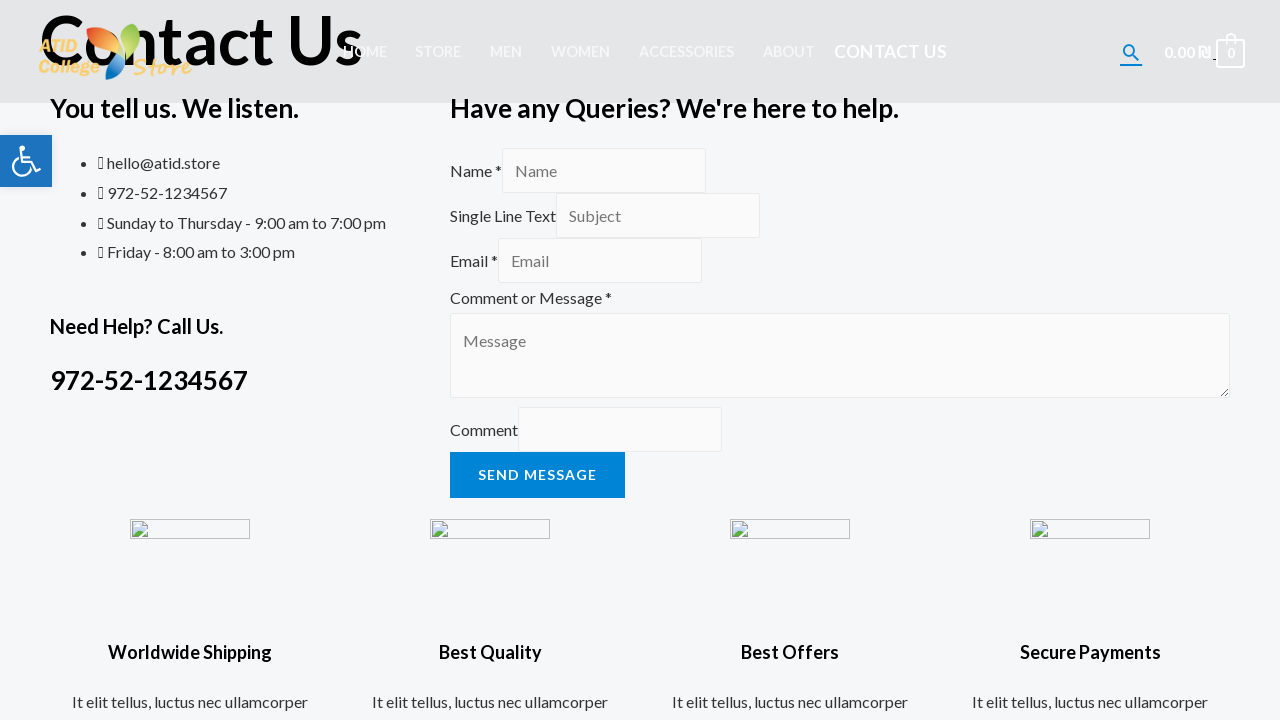

Navigated back to accessories category page
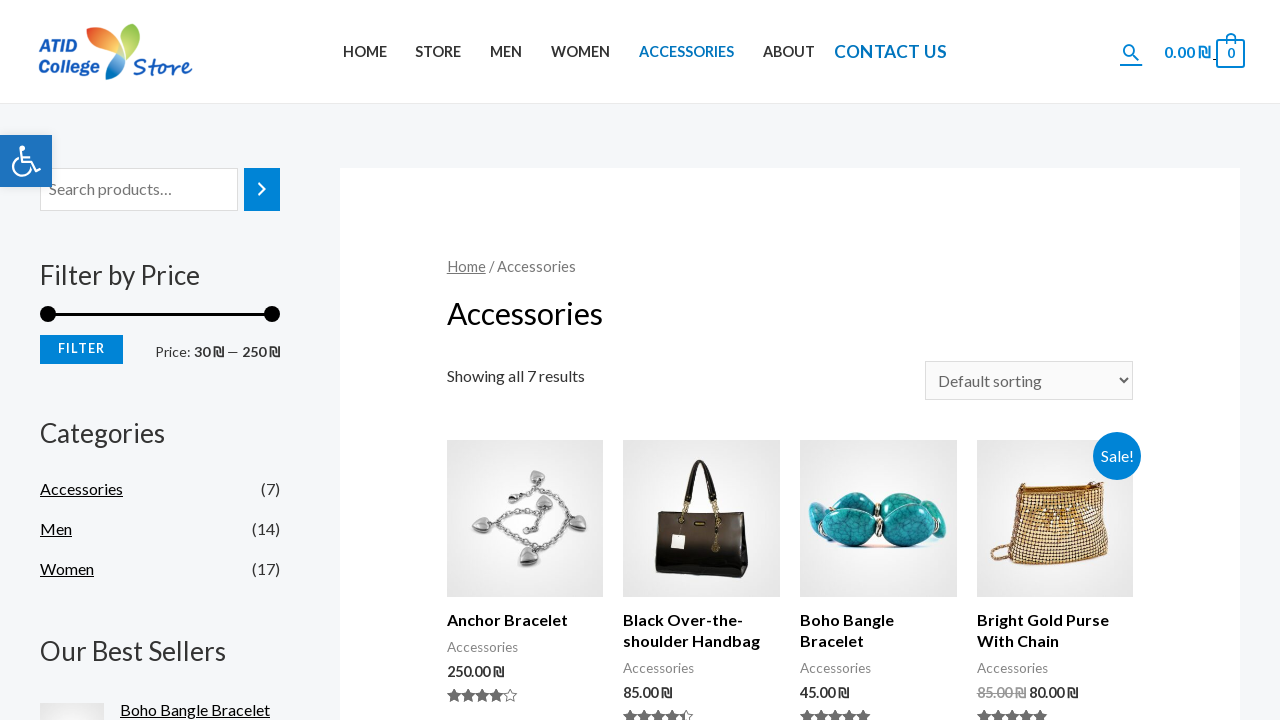

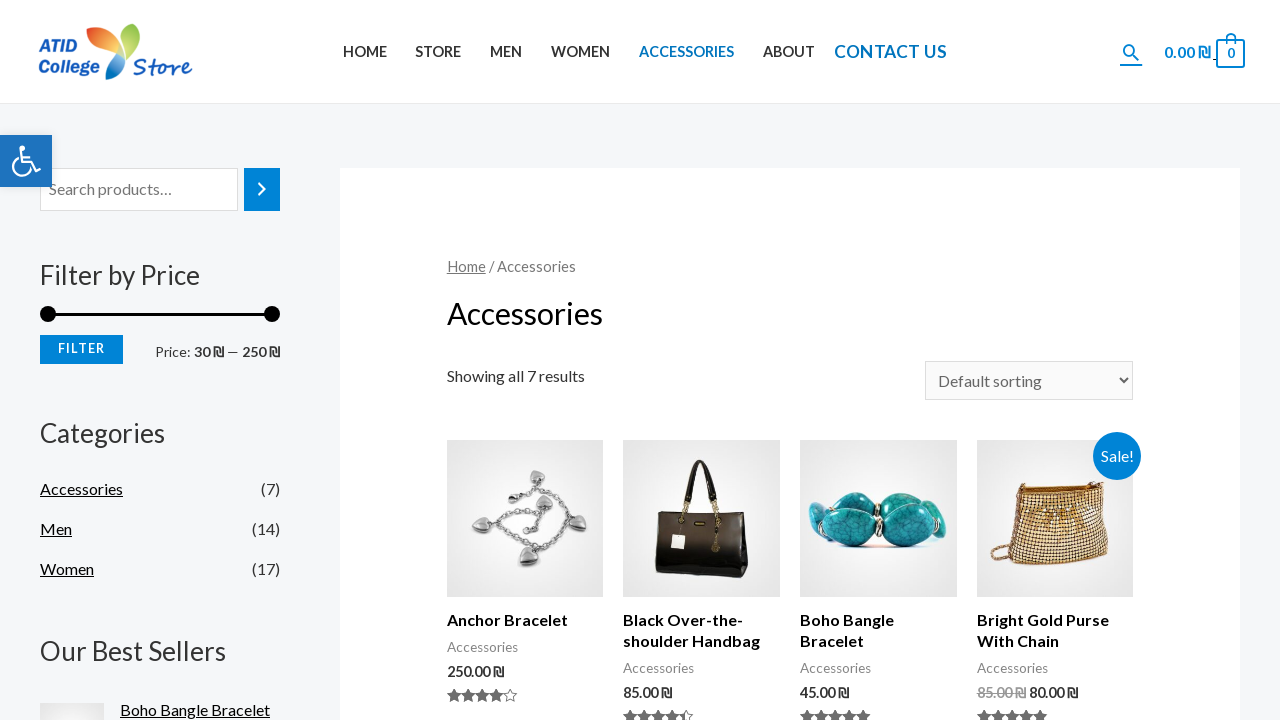